Tests XPath operators by filling input fields with different maxlength attribute conditions

Starting URL: https://www.hyrtutorials.com/p/add-padding-to-containers.html

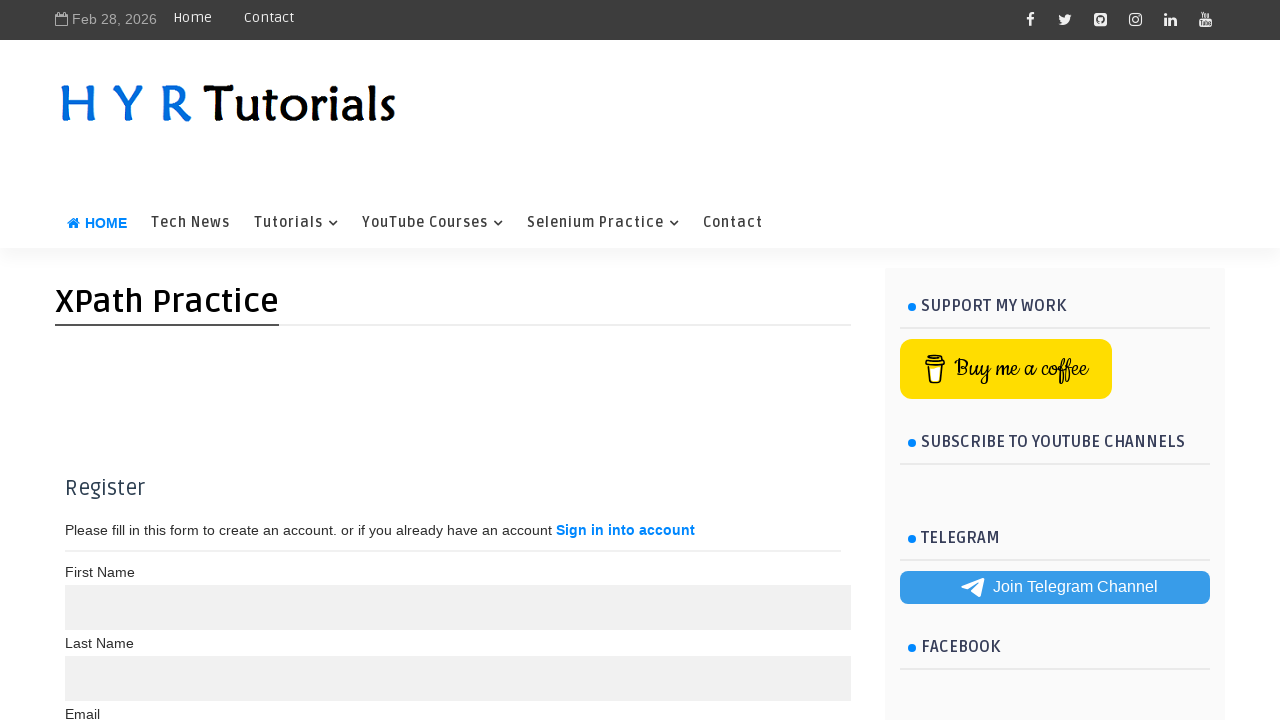

Navigated to XPath operators tutorial page
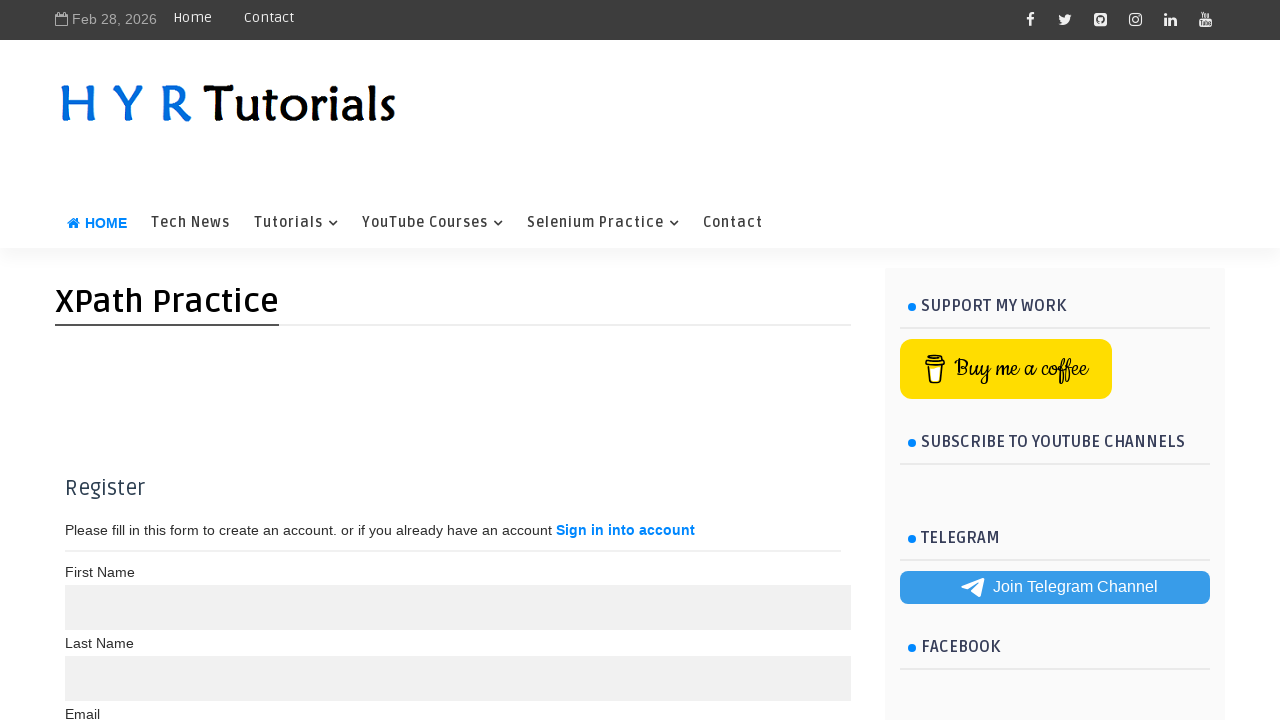

Filled input field with maxlength=10 with 'Test' on xpath=//input[@maxlength=10]
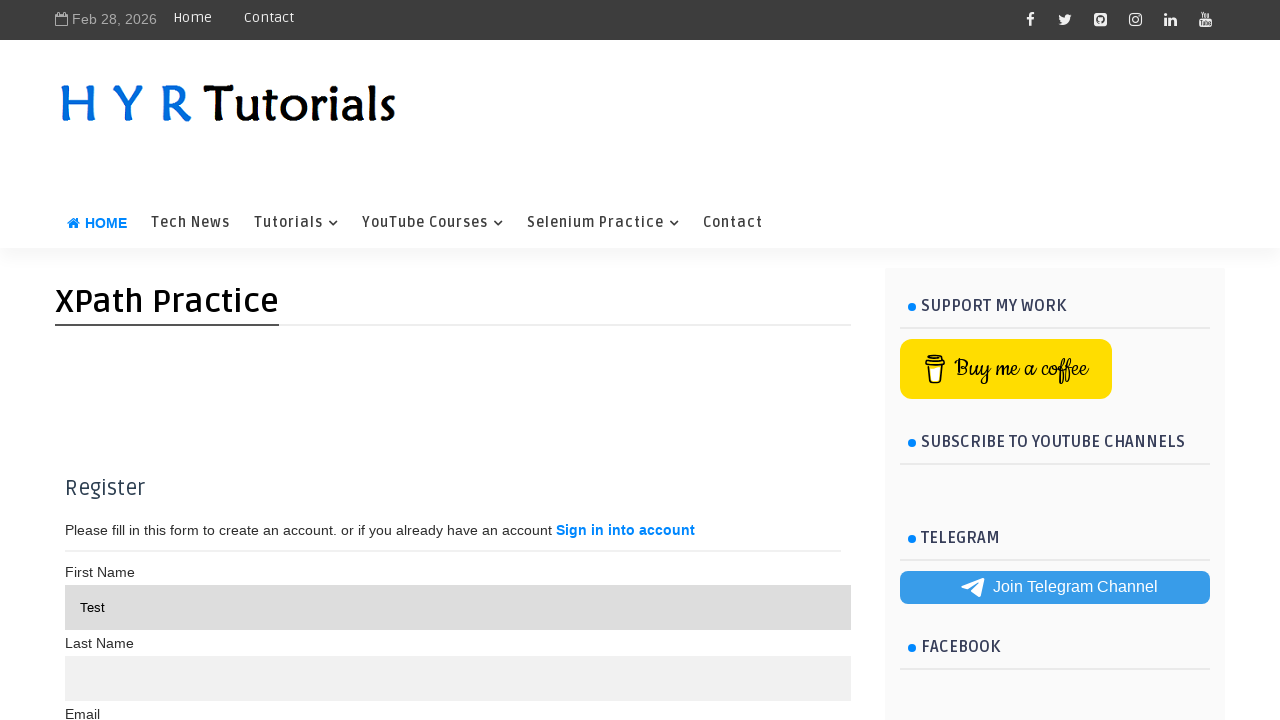

Filled input field without maxlength=10 with 'Test2' on xpath=//input[@maxlength!=10]
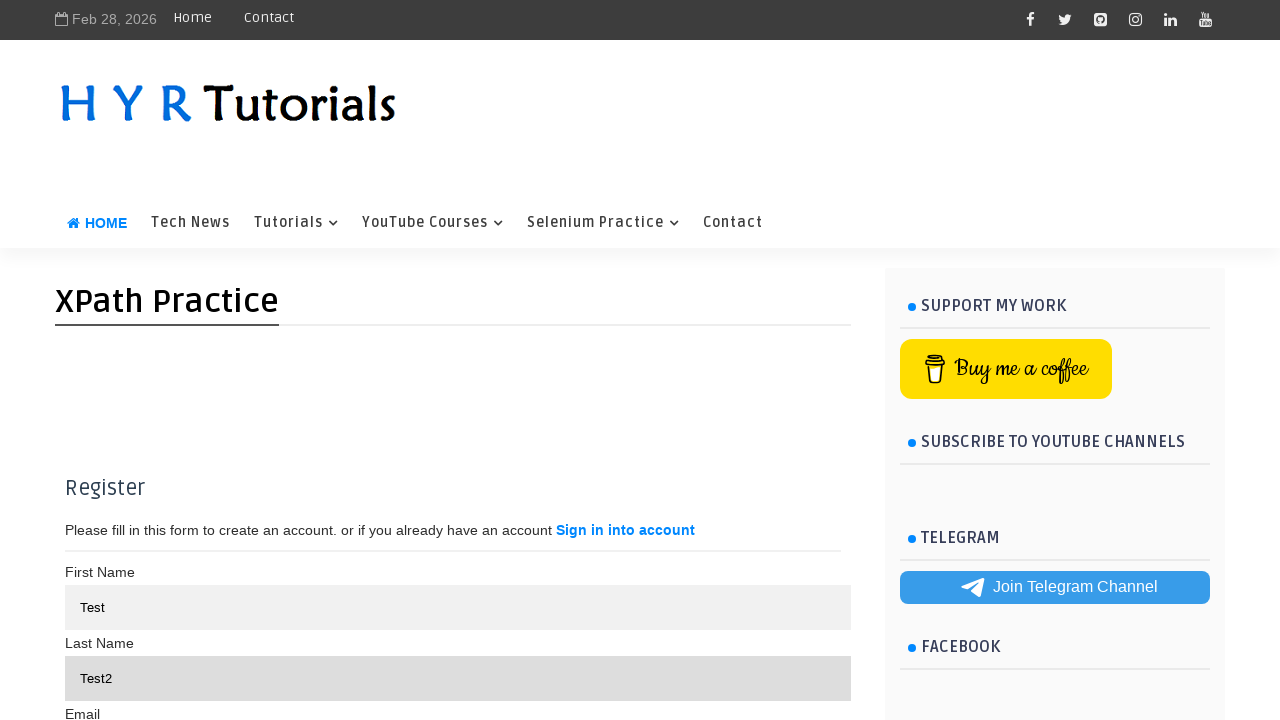

Waited for input fields with maxlength>=10 to load
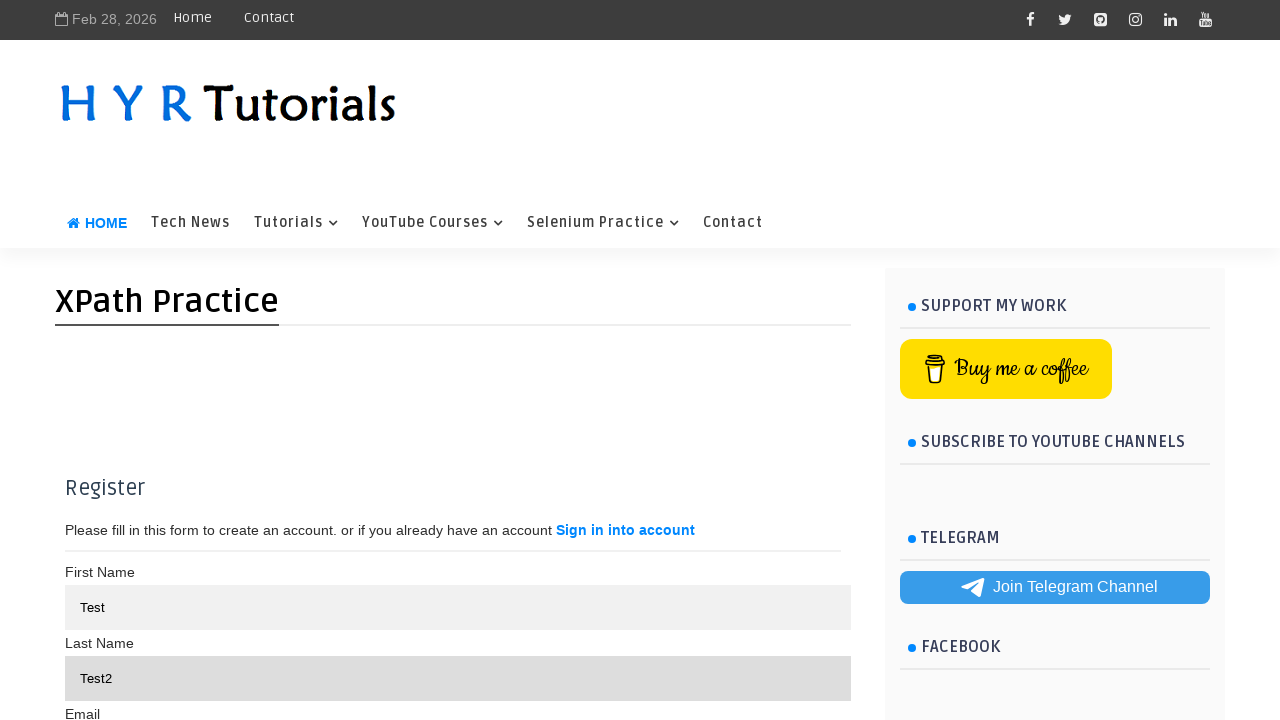

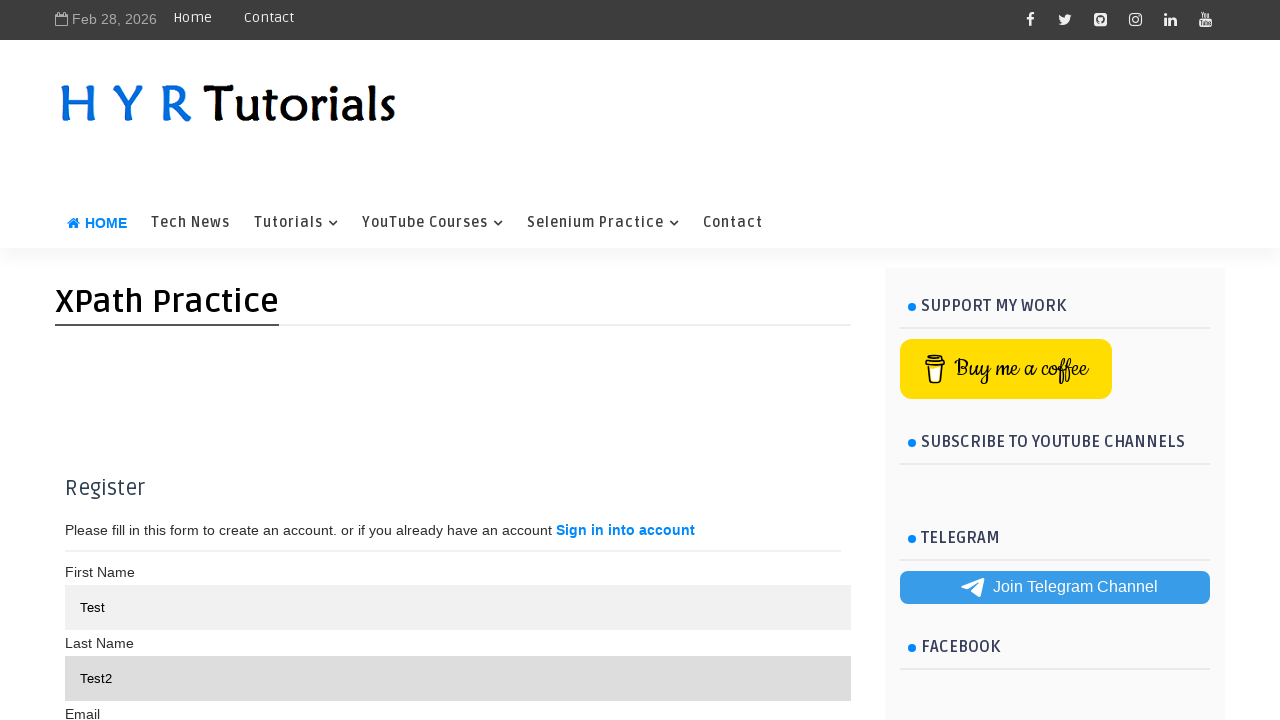